Tests window switching functionality by clicking a link that opens a new window, switching to it to verify content, then switching back to the parent window

Starting URL: https://the-internet.herokuapp.com/

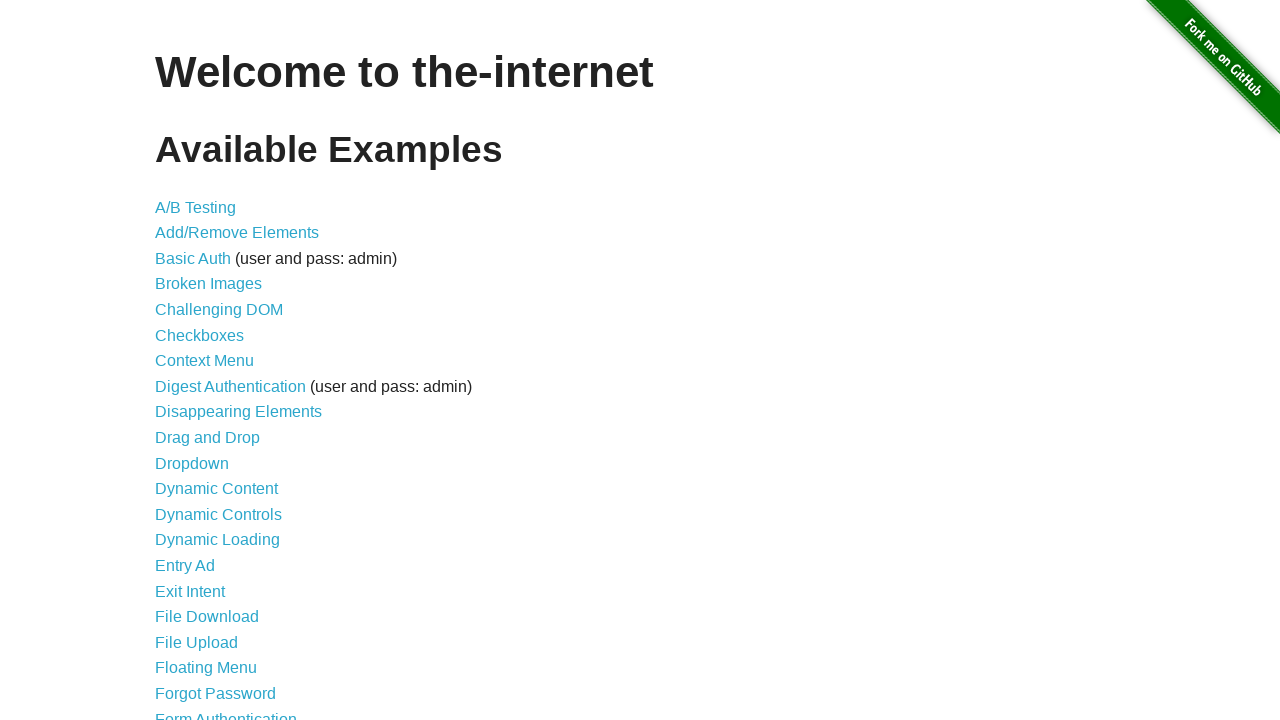

Clicked on Multiple Windows link at (218, 369) on a:has-text('Multiple Windows')
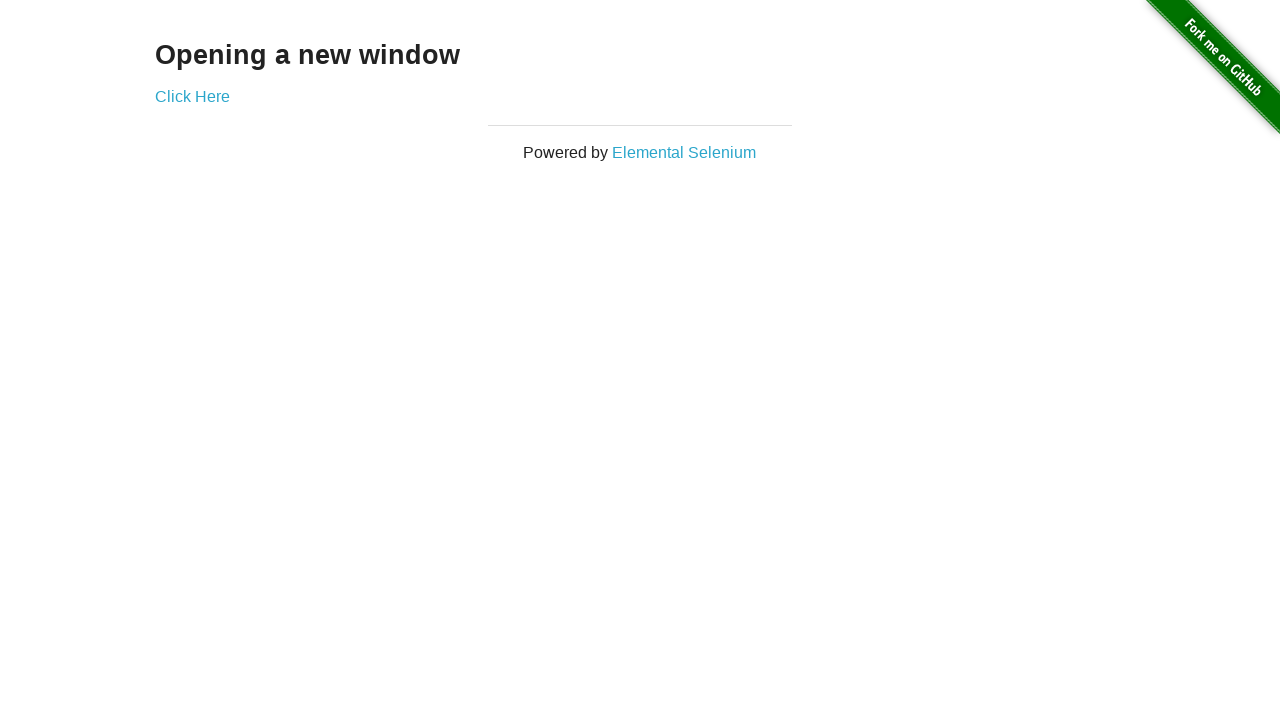

Clicked 'Click Here' link that opened a new window at (192, 96) on a:has-text('Click Here')
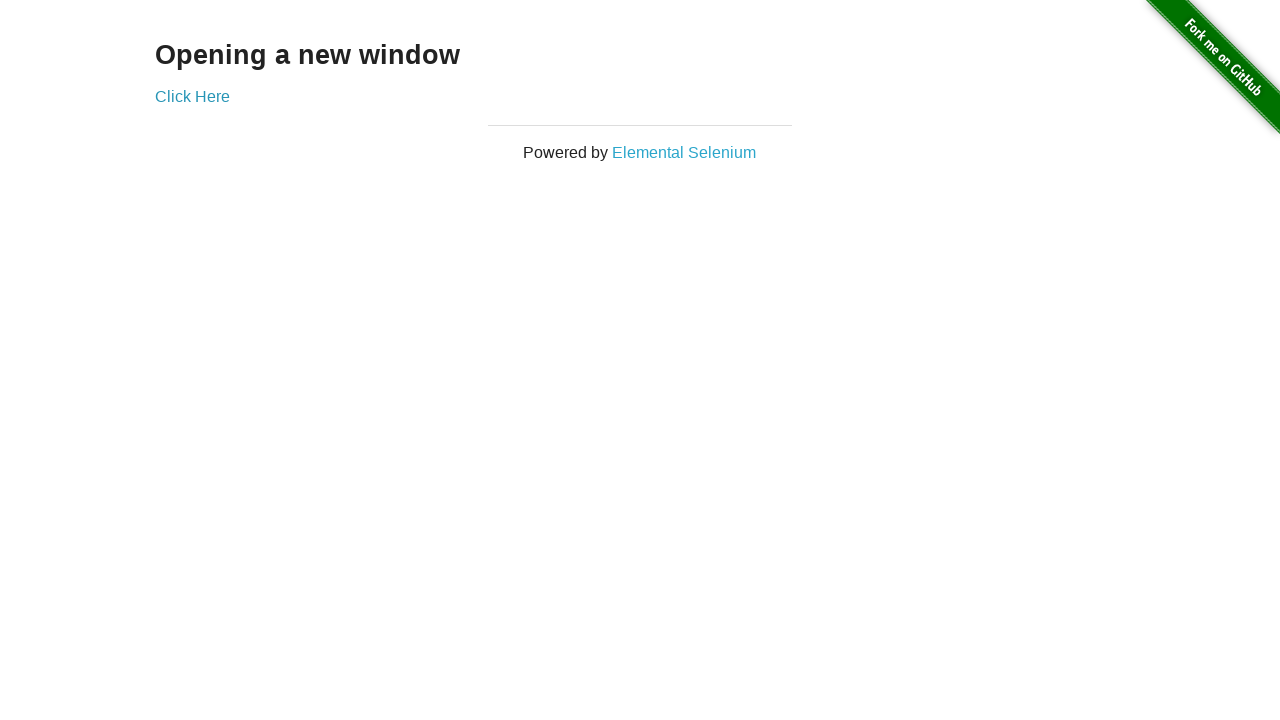

Captured new popup window
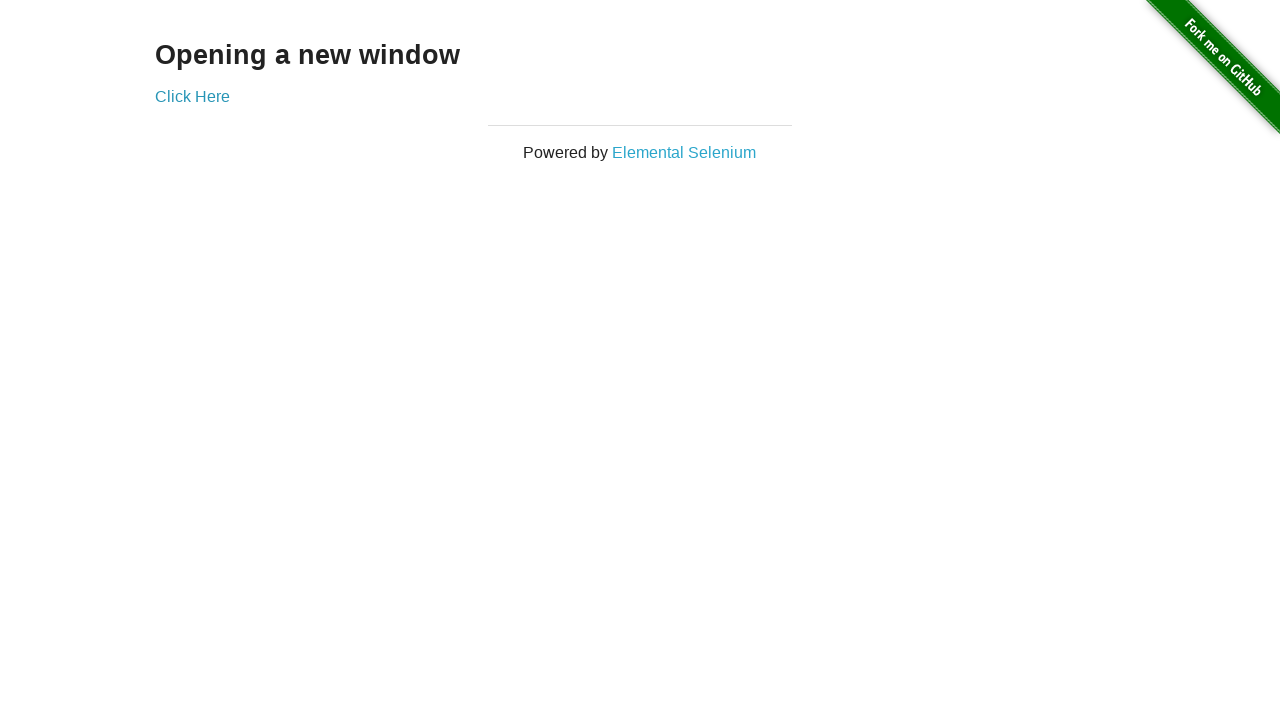

Extracted text from child window heading: 'New Window'
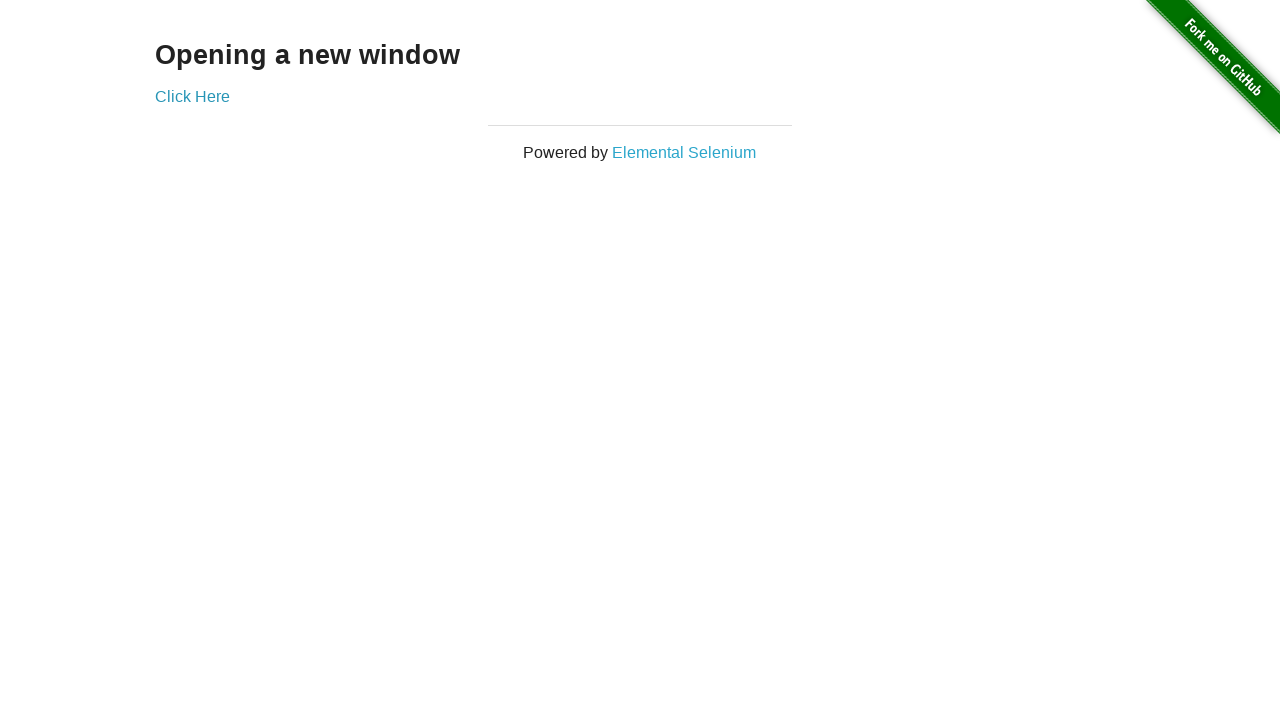

Switched back to parent window and extracted heading text: 'Opening a new window'
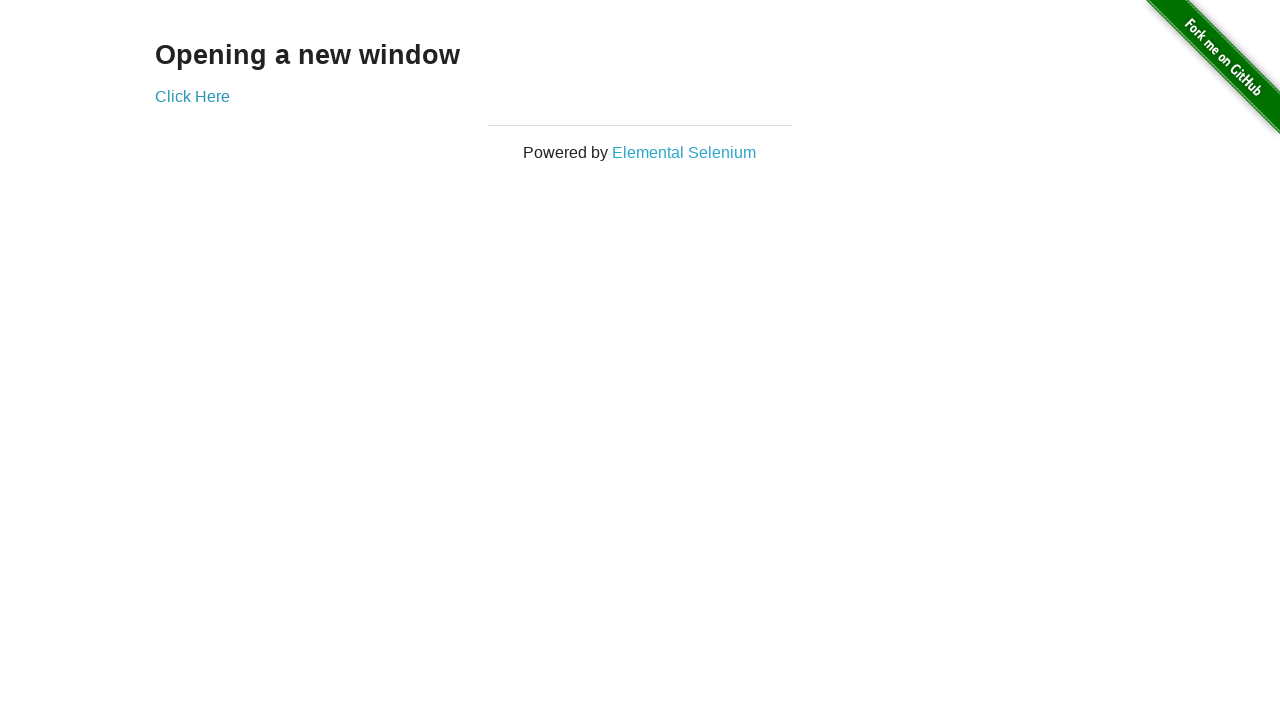

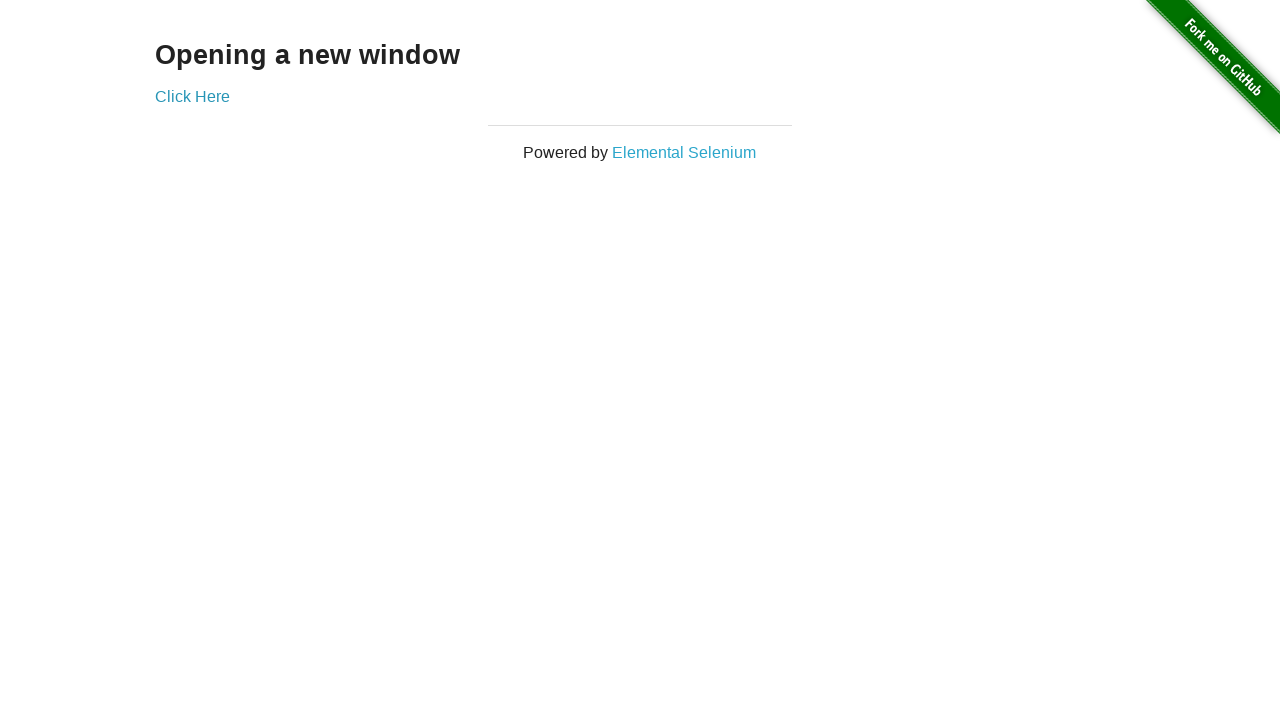